Tests the Menu widget on DEMOQA website by navigating to Widgets section, clicking through a multi-level menu structure (Main Item 2 → SUB SUB LIST → Sub Sub Item 1), and verifying menu items are displayed correctly.

Starting URL: https://demoqa.com

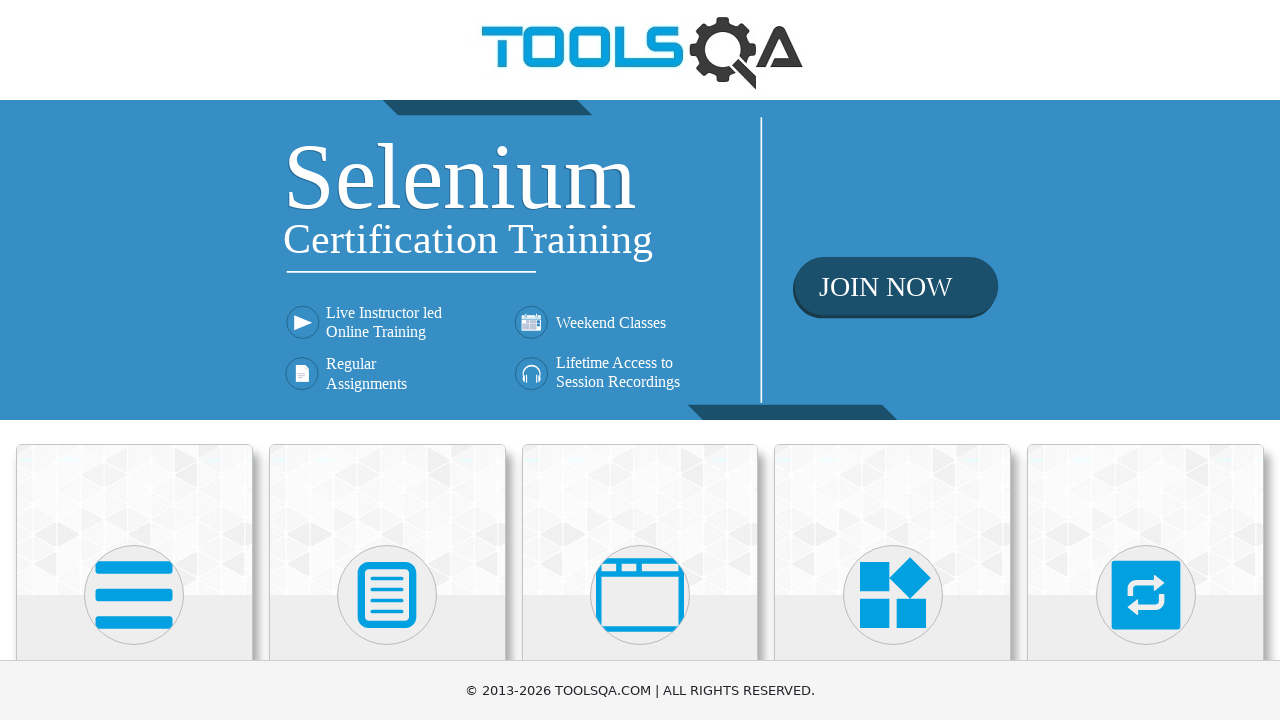

Clicked on Widgets category at (893, 360) on internal:text="Widgets"i
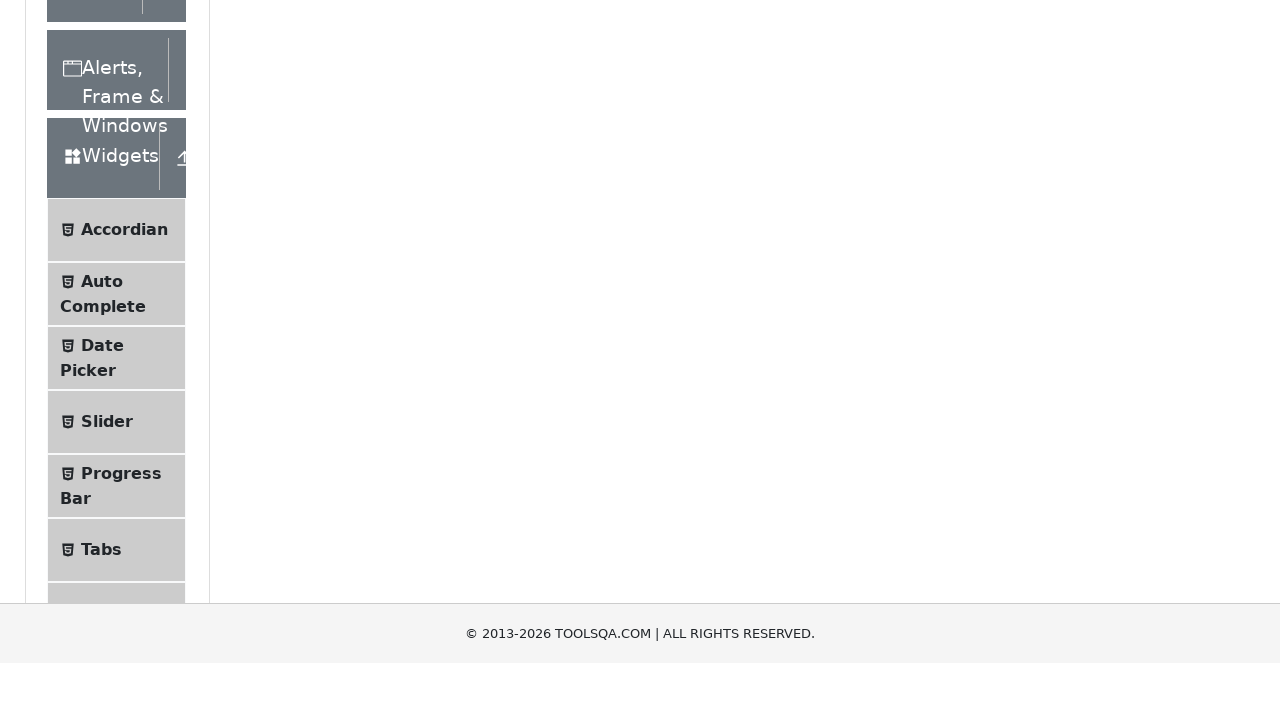

Clicked on Menu item in the sidebar at (105, 361) on xpath=//span[text()='Menu']
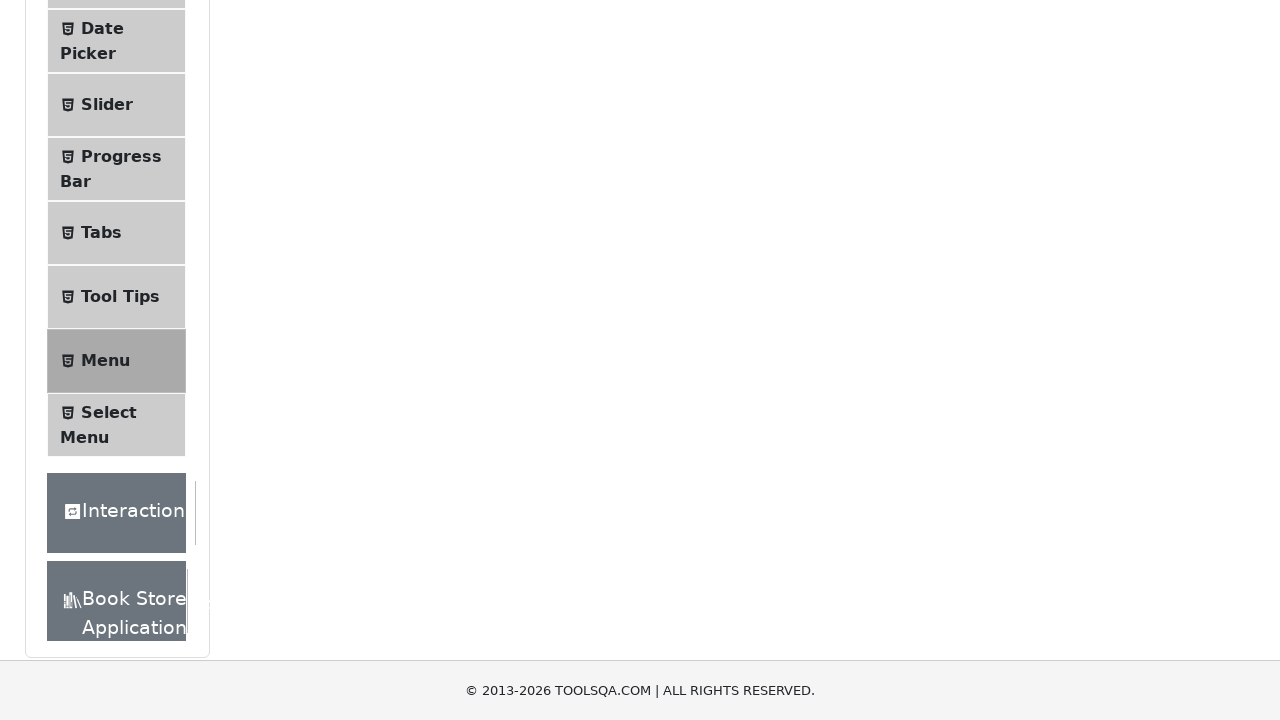

Waited for page to load (networkidle)
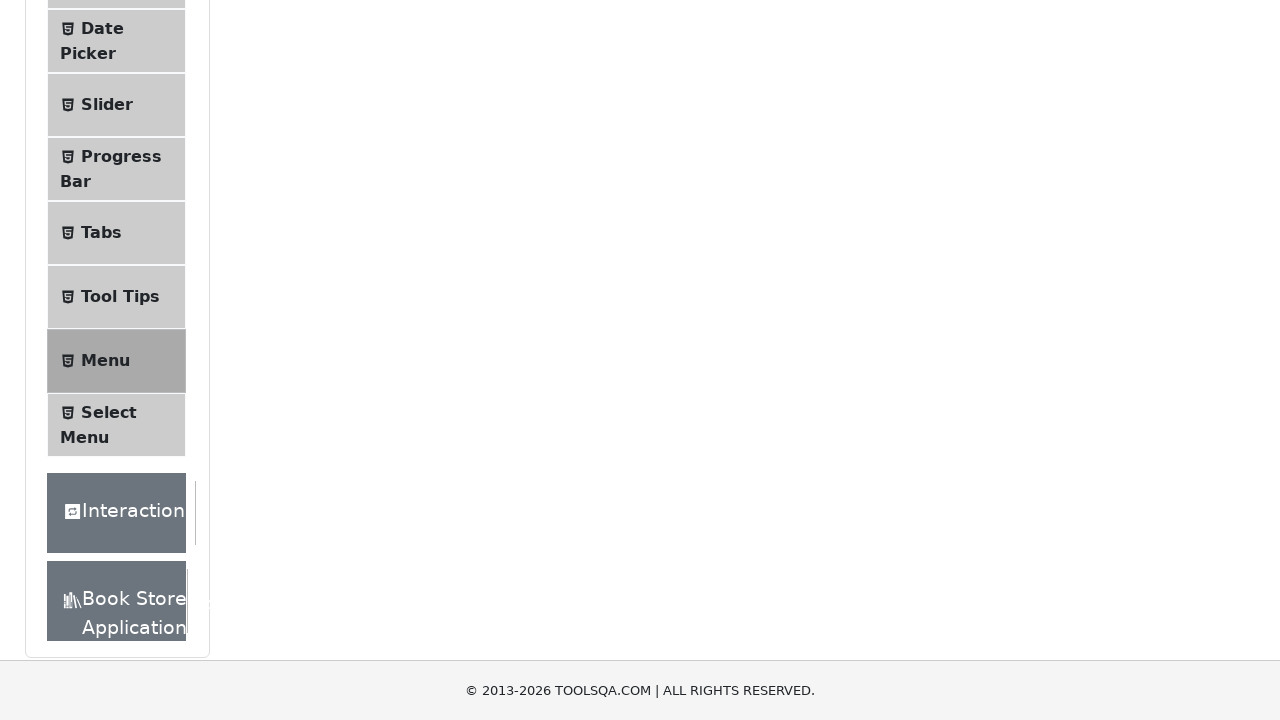

Clicked on Main Item 2 in the menu at (534, 240) on //ul[@id='nav']//a[text()='Main Item 2']
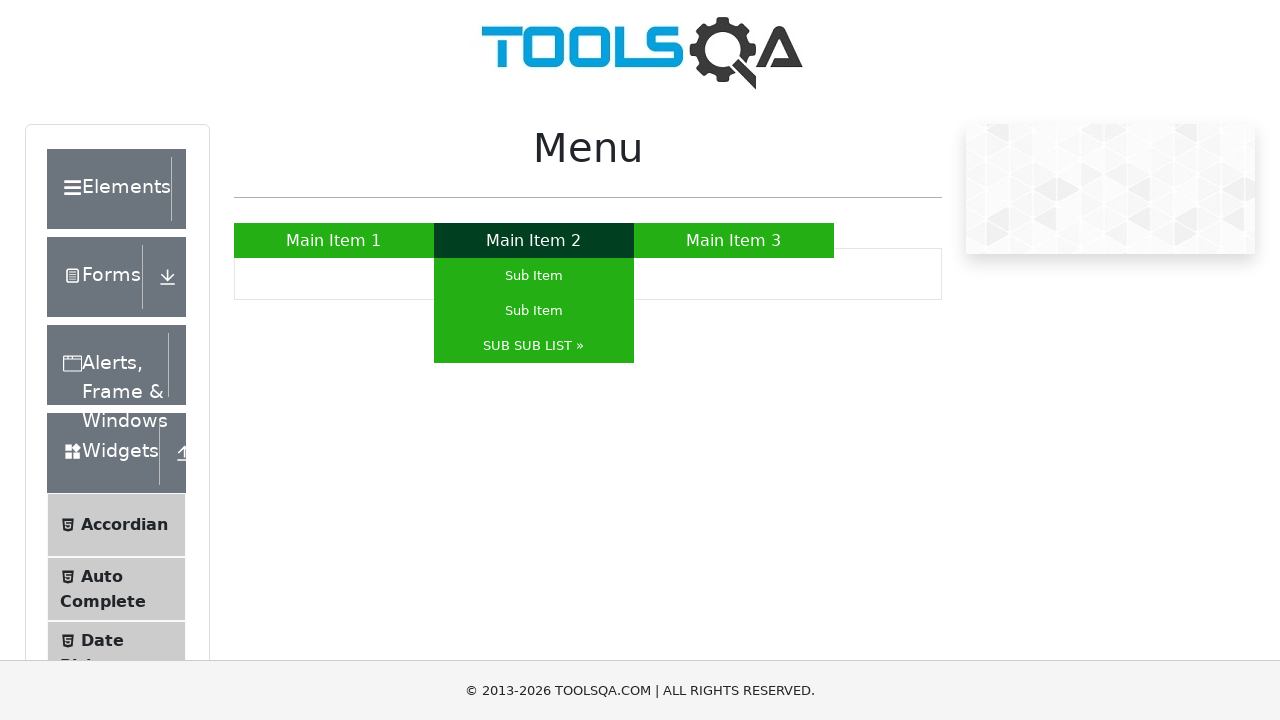

Clicked on SUB SUB LIST submenu at (534, 346) on //ul[@id='nav']//a[text()='SUB SUB LIST »']
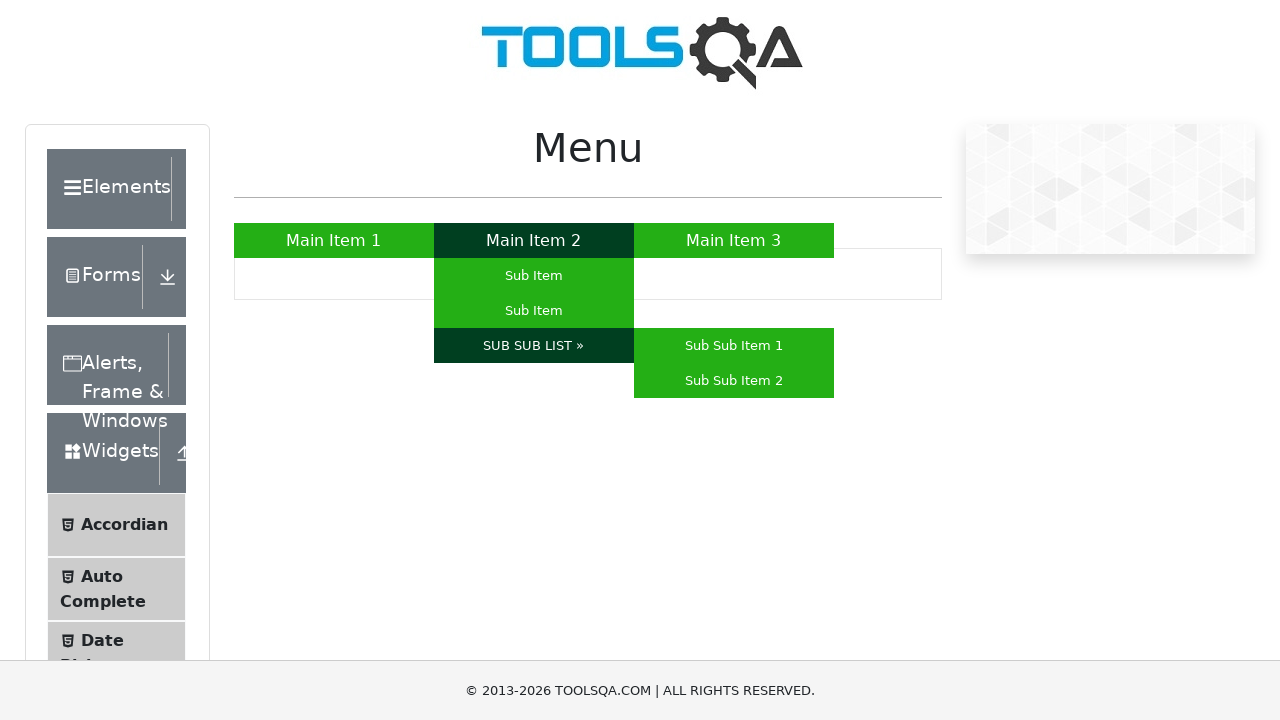

Clicked on Sub Sub Item 1 at (734, 346) on //ul[@id='nav']//a[text()='Sub Sub Item 1']
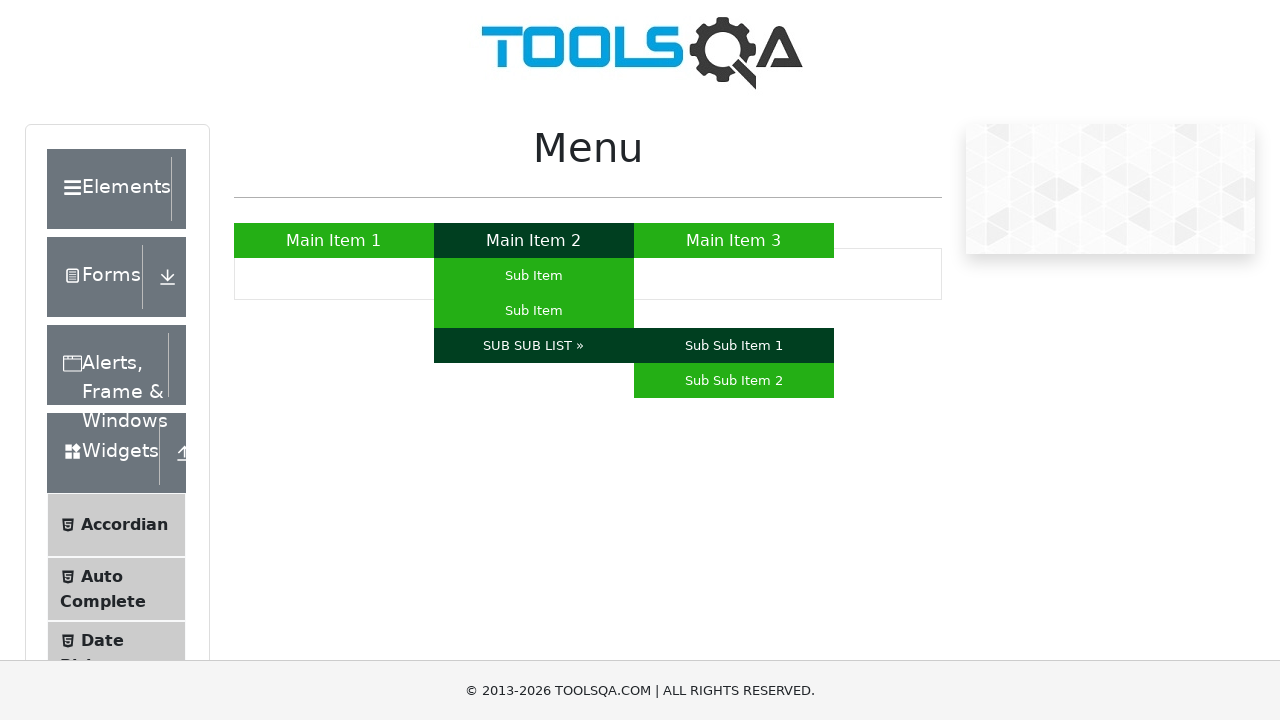

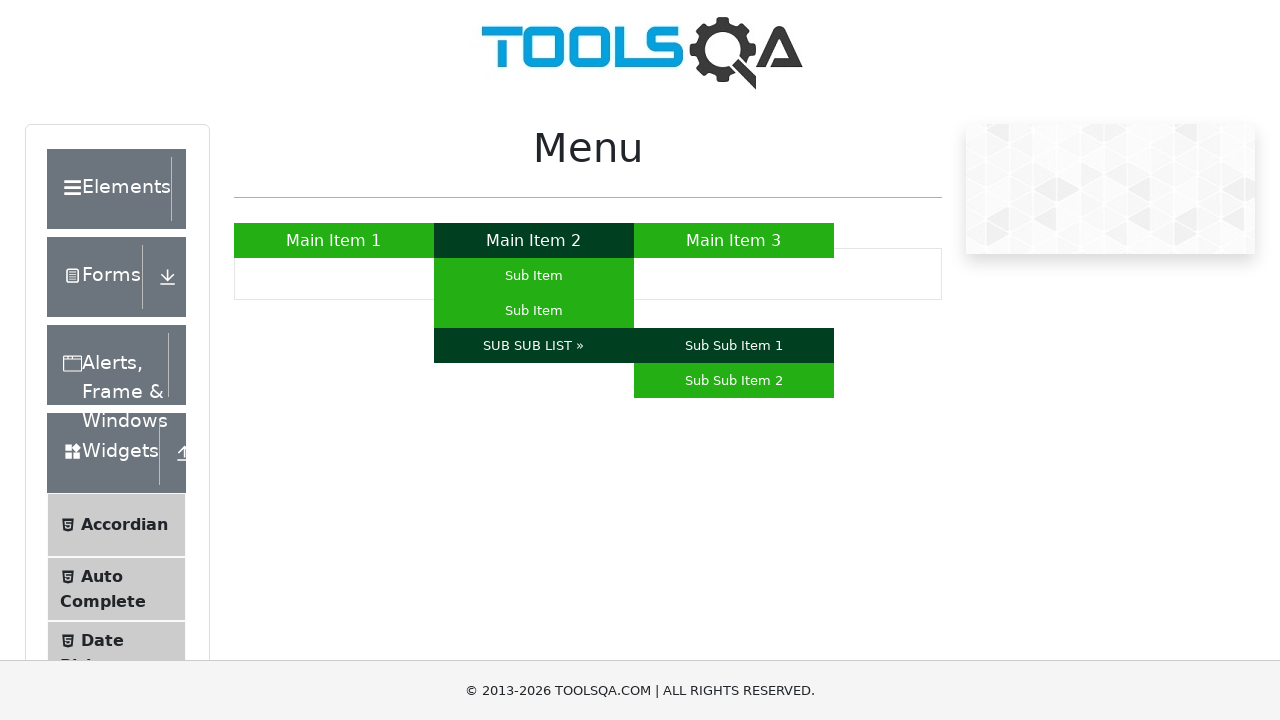